Tests the visibility of the Flowbite navbar toggle element on the page

Starting URL: https://d-mrt-fe.onrender.com/taft/in

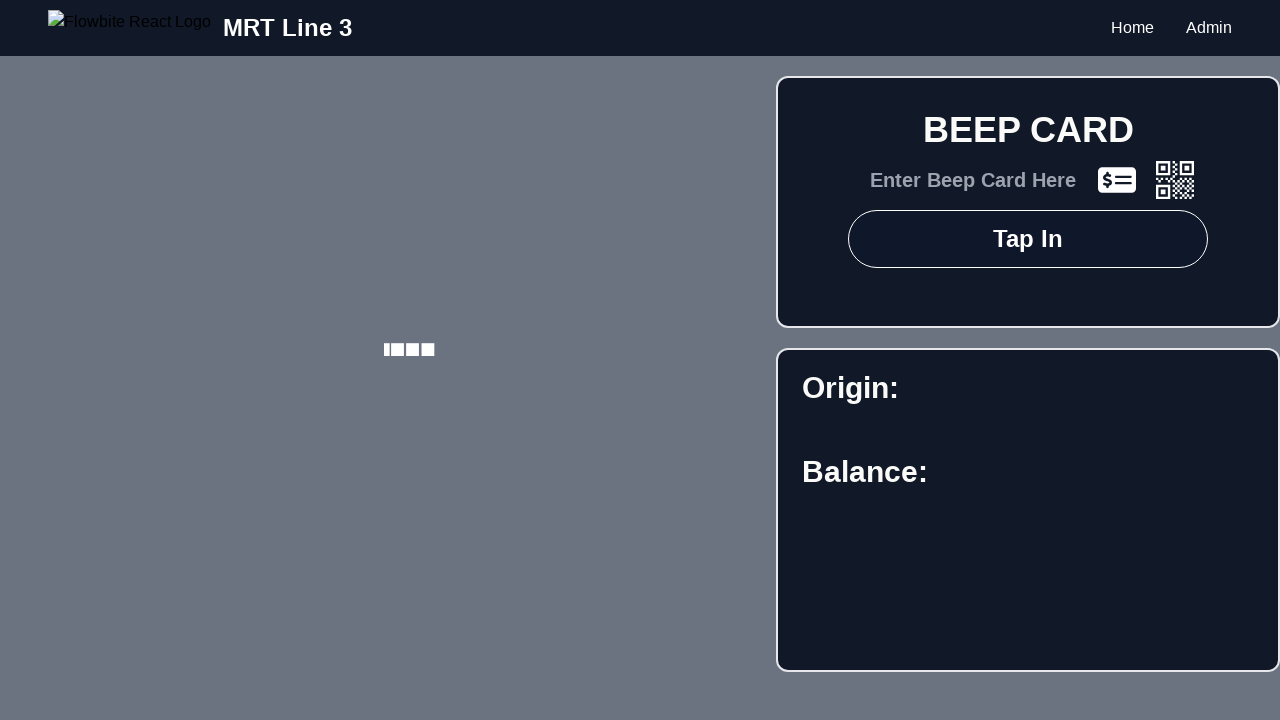

Located Flowbite navbar toggle element by test ID
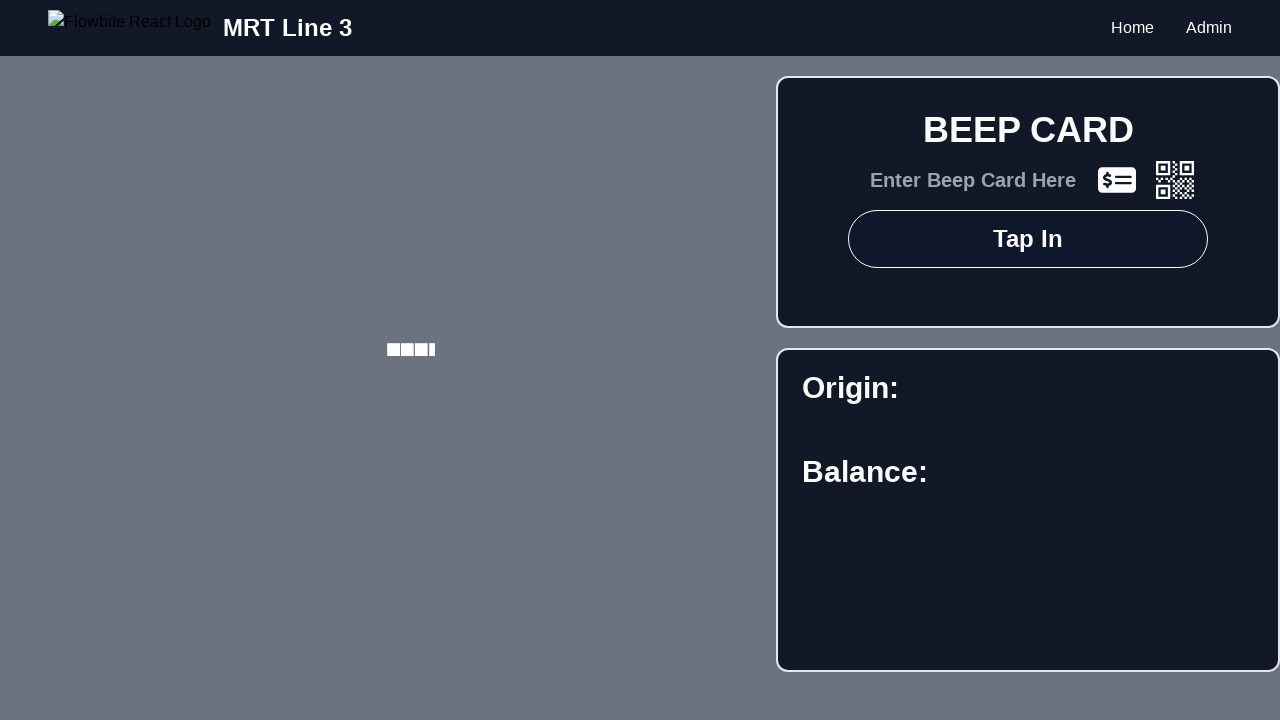

Checked visibility of Flowbite navbar toggle element
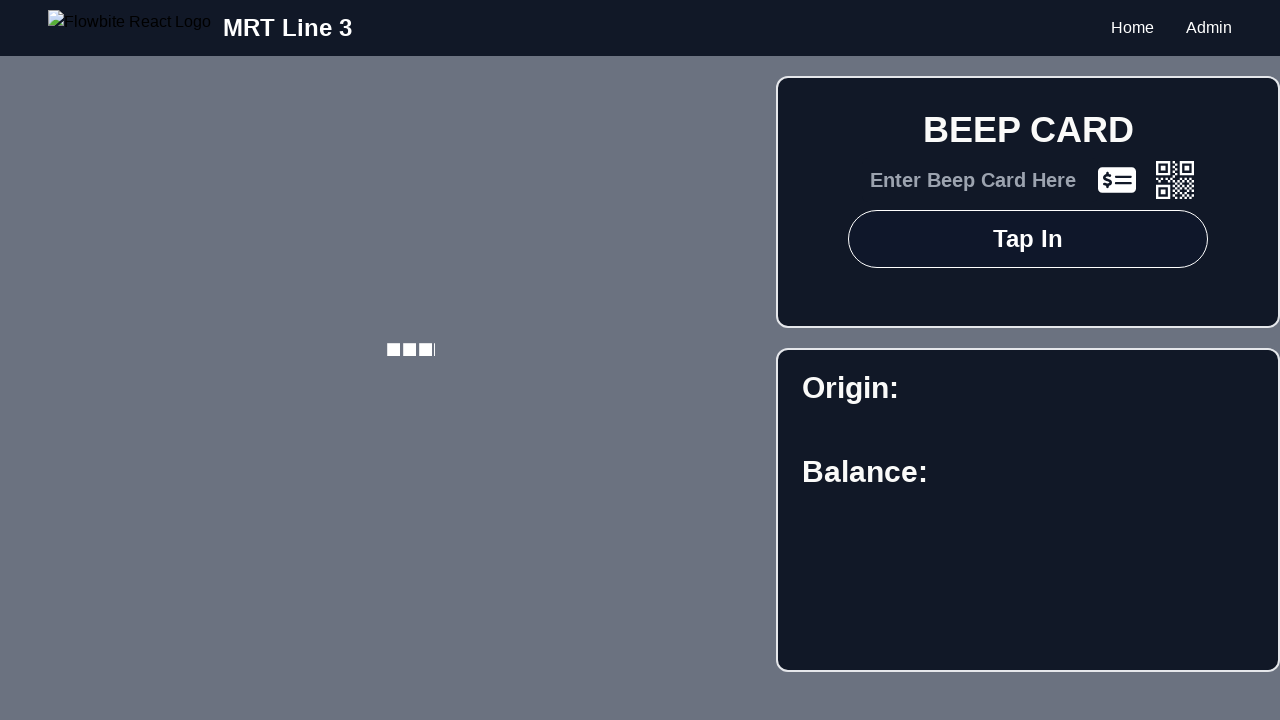

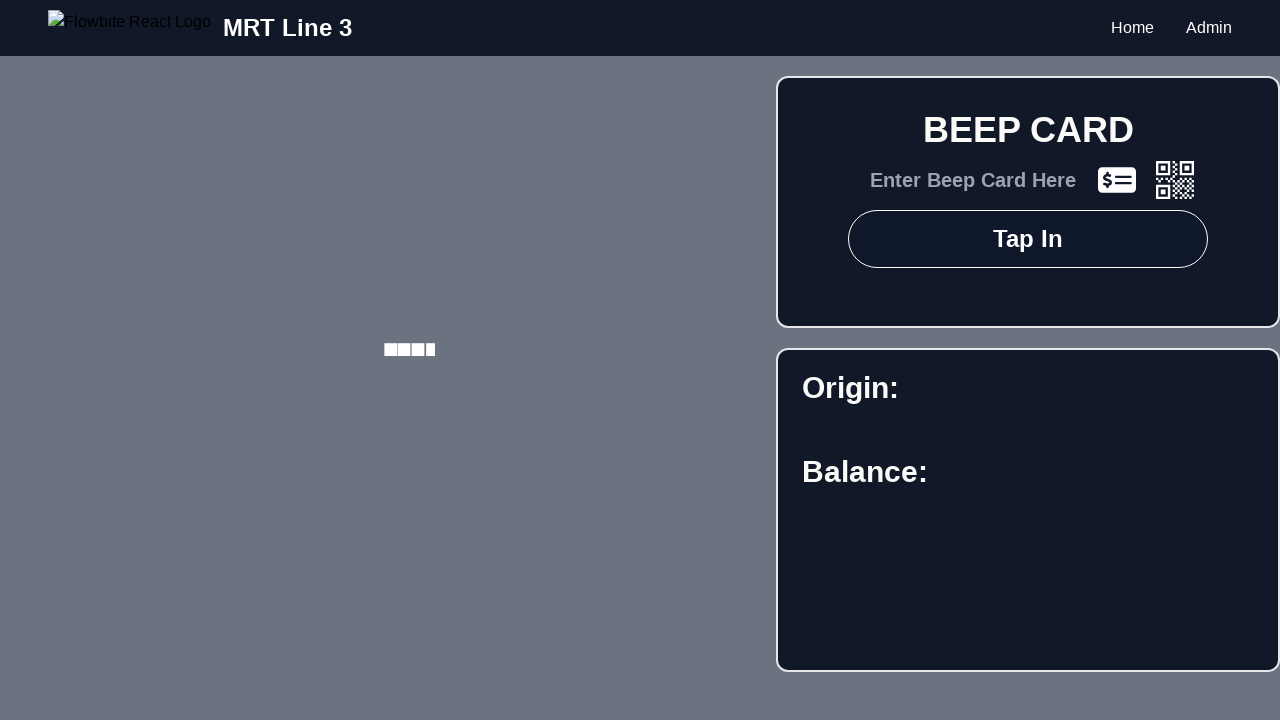